Navigates to the Buggy test application home page and maximizes the window

Starting URL: https://buggy.justtestit.org/

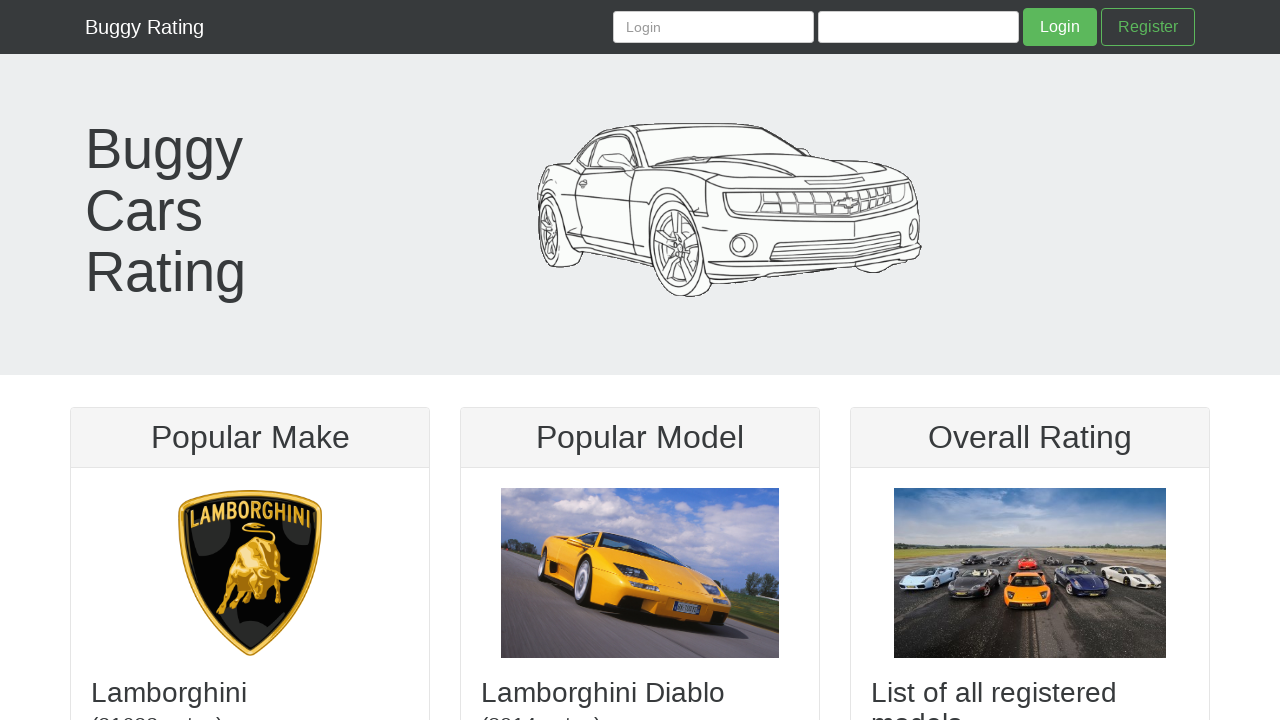

Navigated to Buggy test application home page
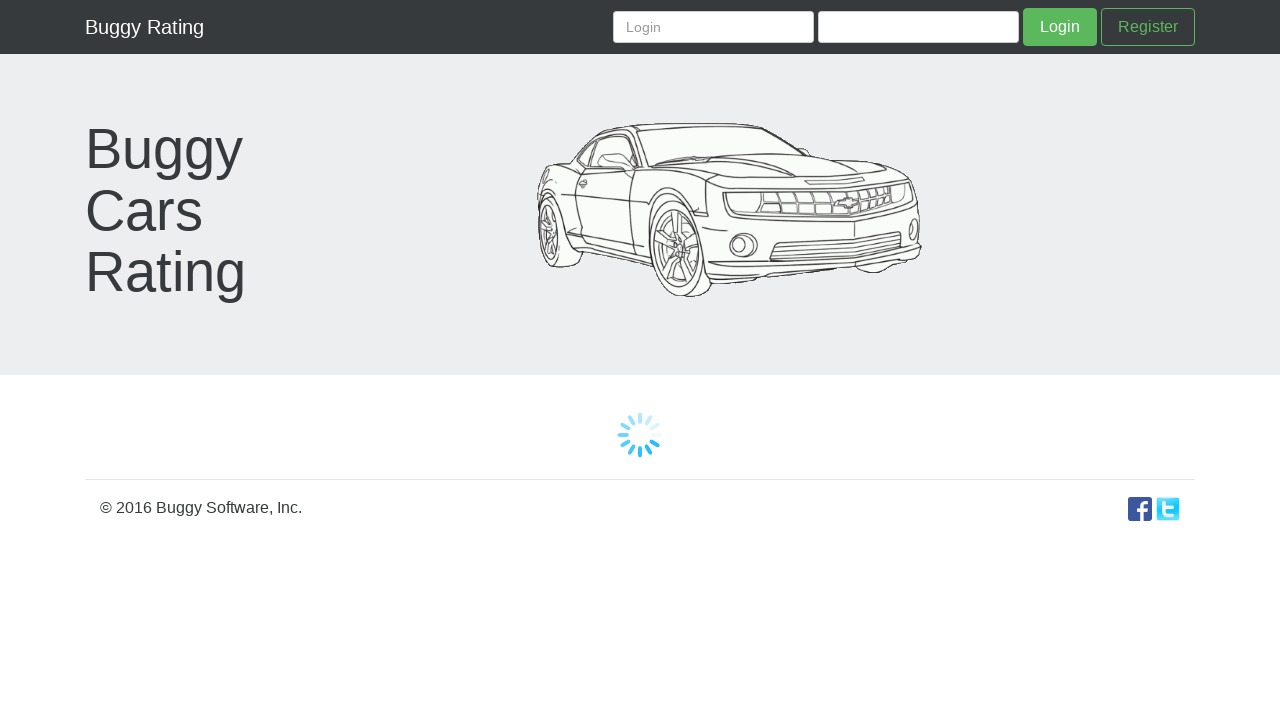

Page DOM content loaded
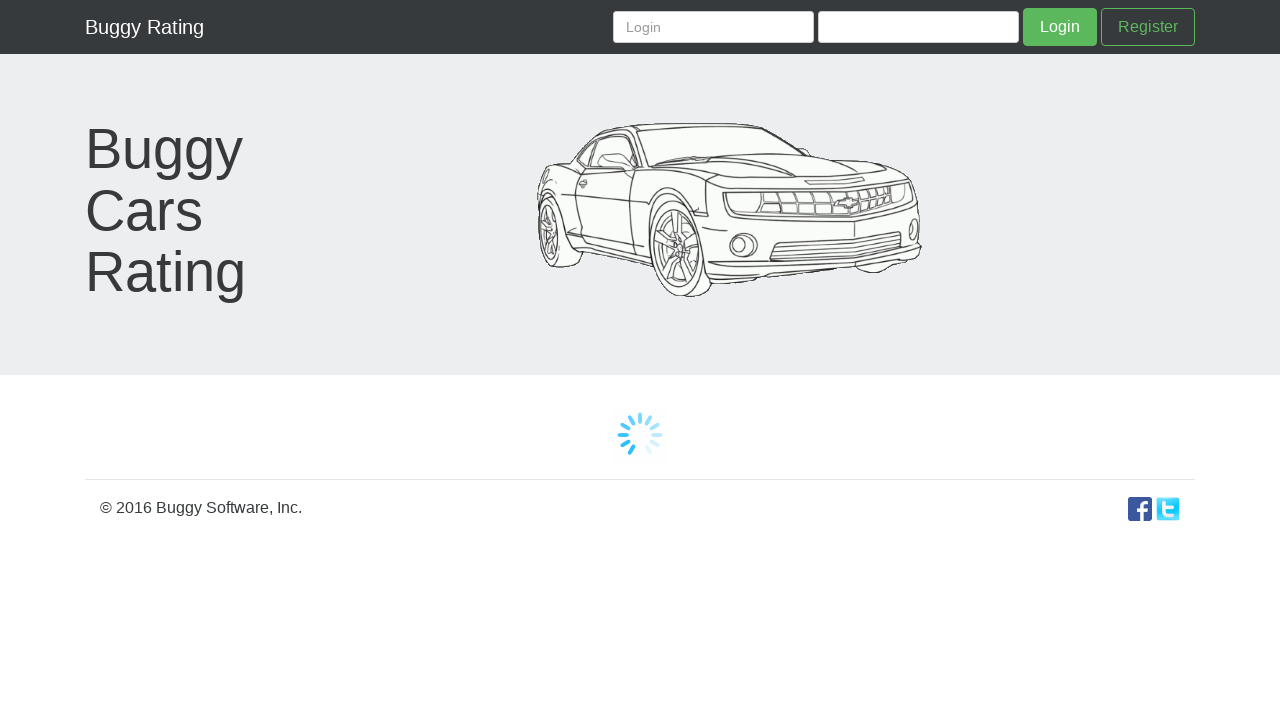

Maximized browser window
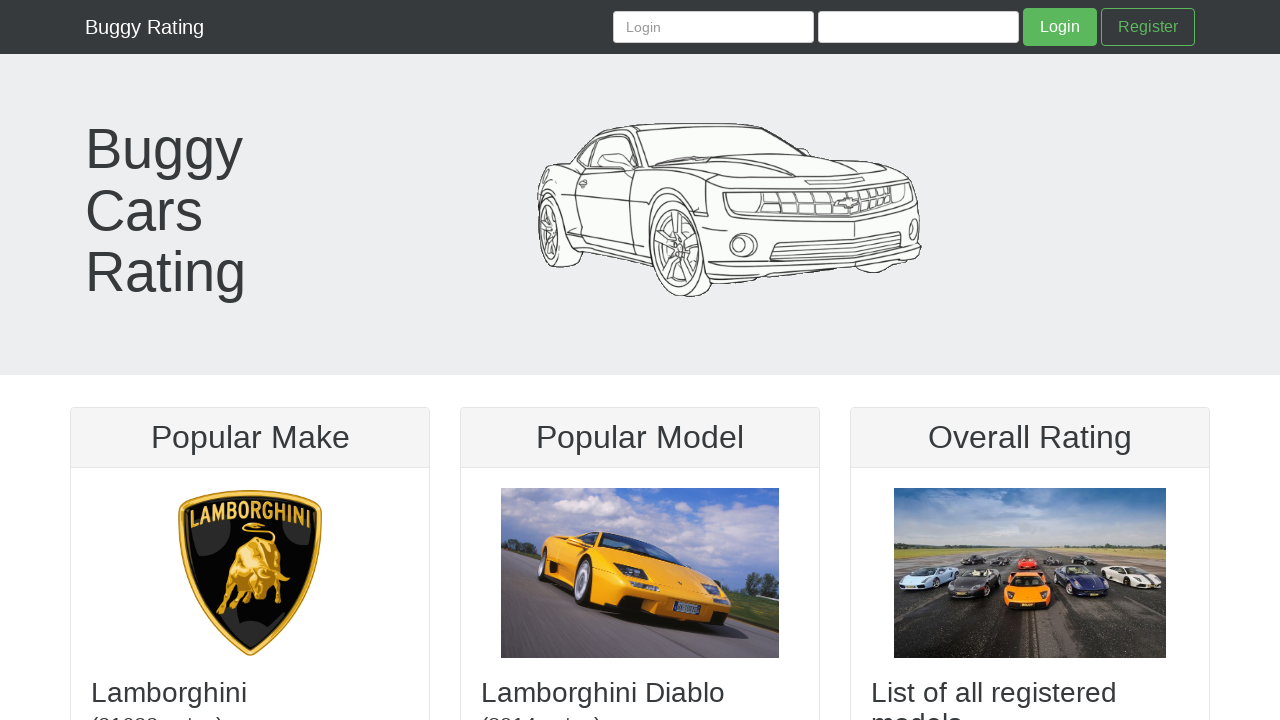

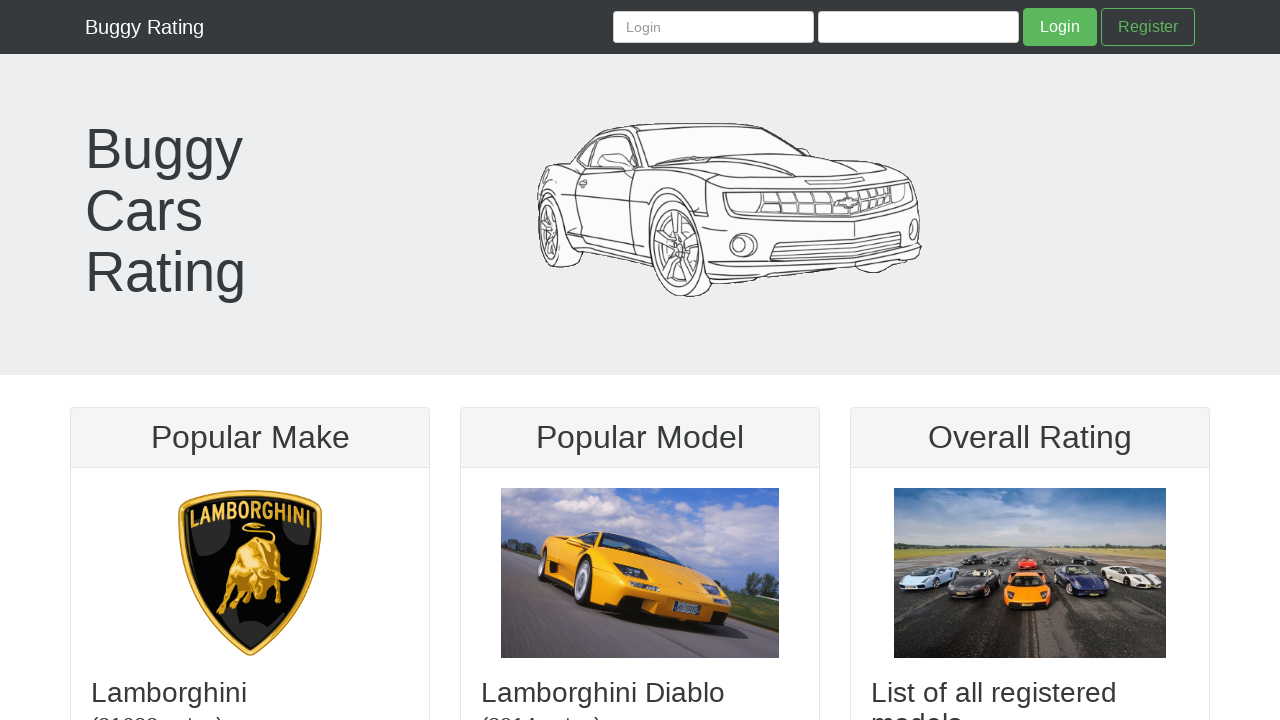